Tests confirm alert dialog by clicking a button, verifying the alert text, and dismissing the dialog.

Starting URL: https://automationfc.github.io/basic-form/index.html

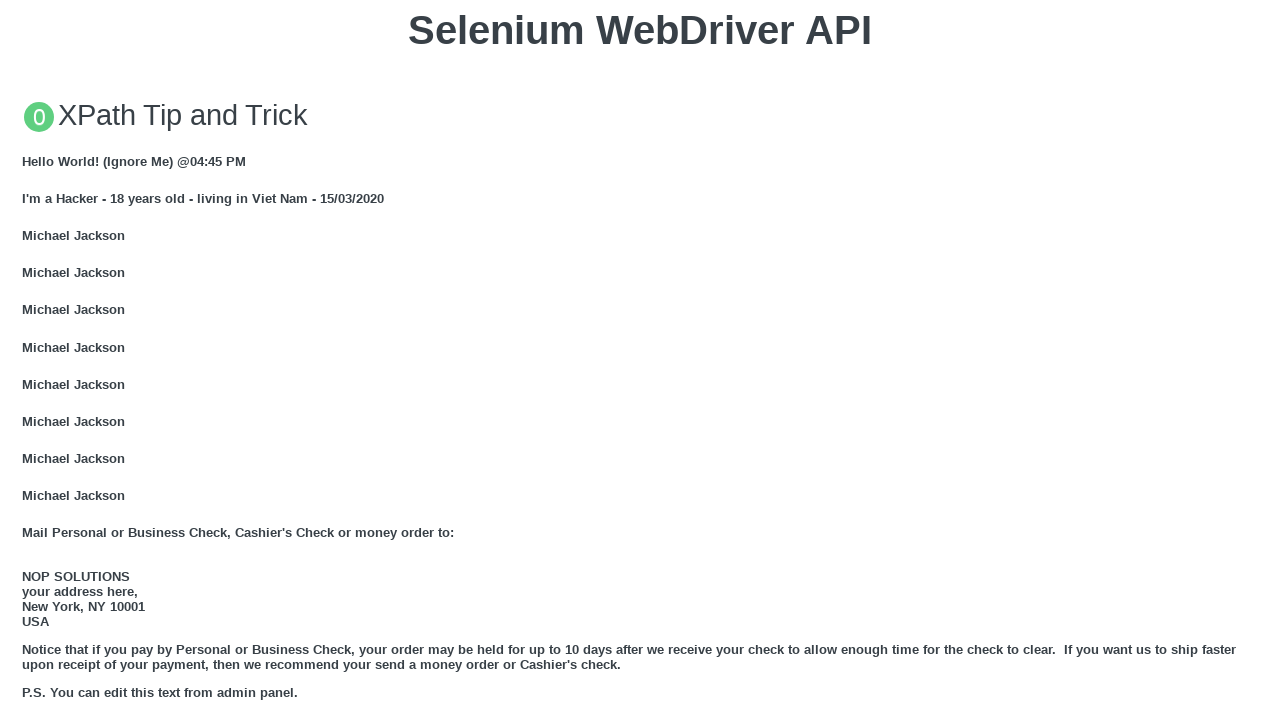

Set up dialog handler to dismiss alerts
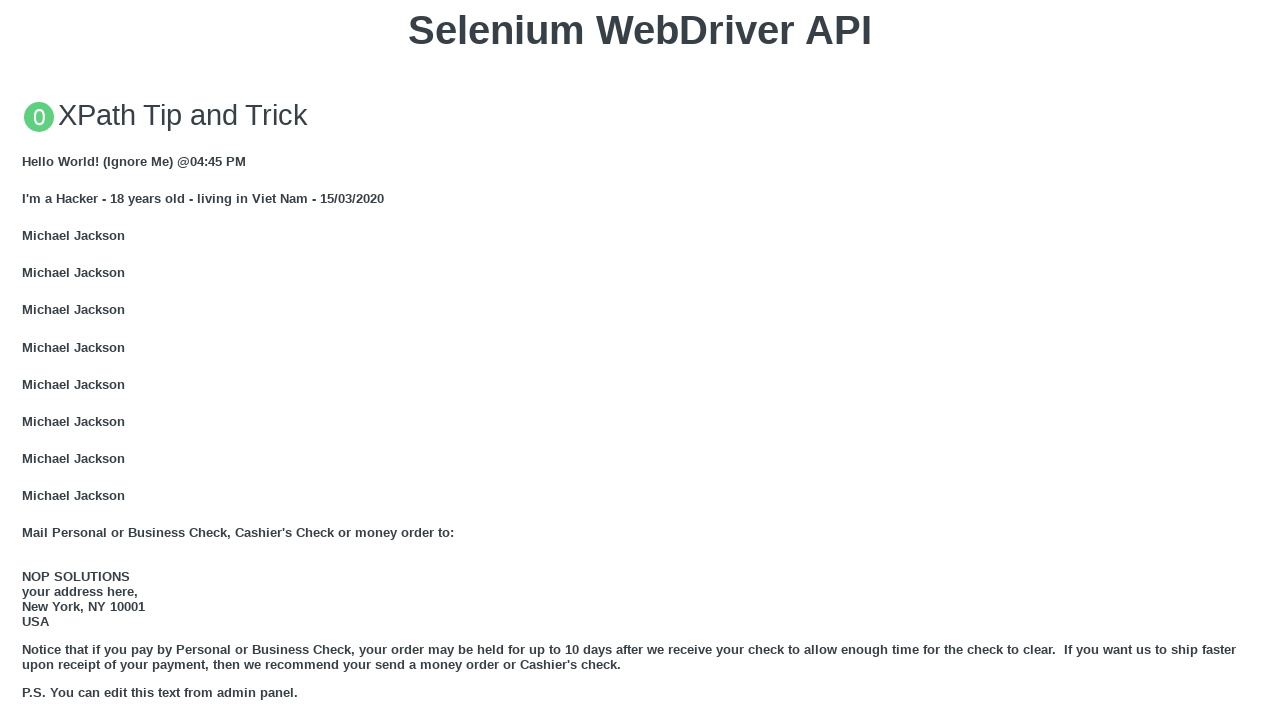

Clicked button to trigger confirm dialog at (640, 360) on xpath=//button[@onclick='jsConfirm()']
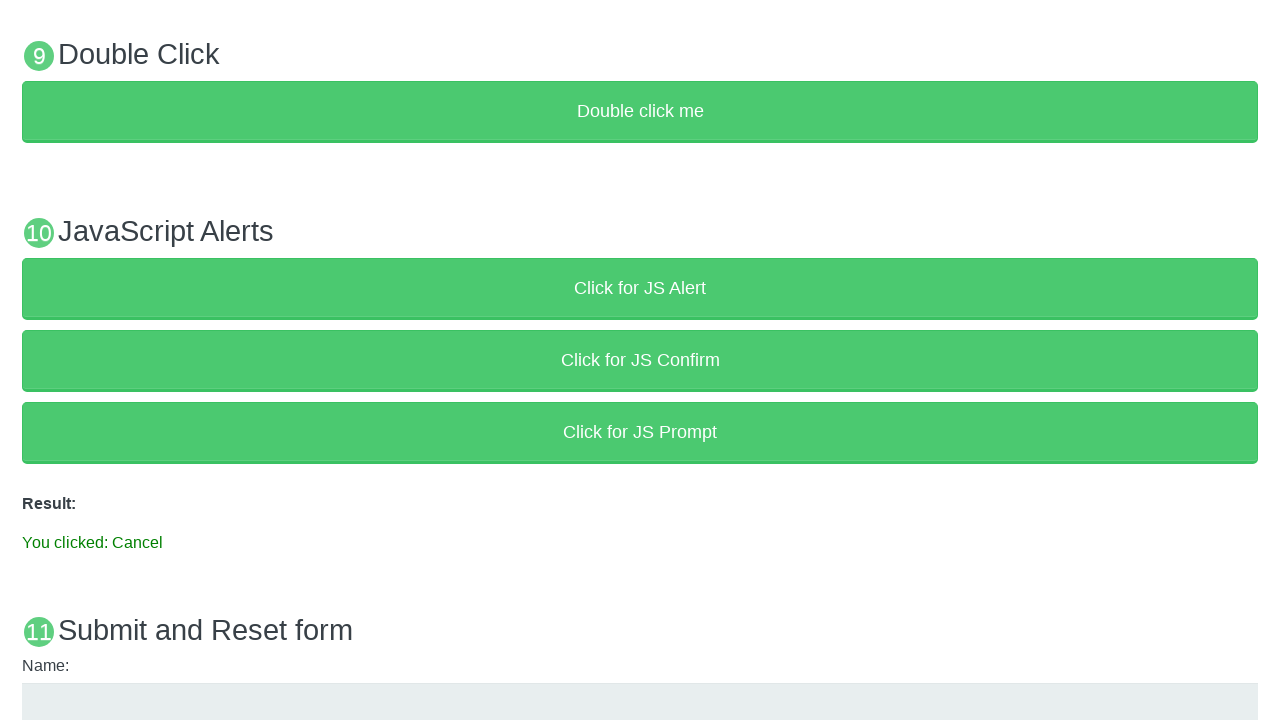

Confirmed dialog was dismissed and result text updated to 'Cancel'
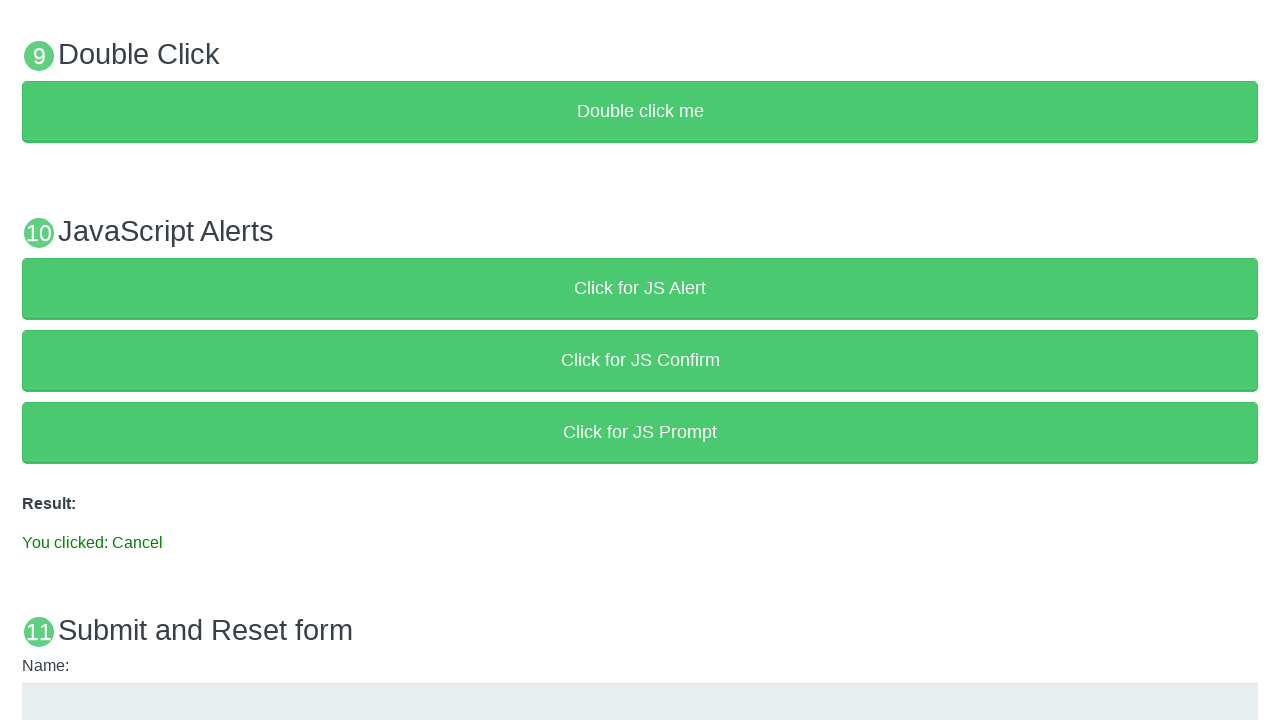

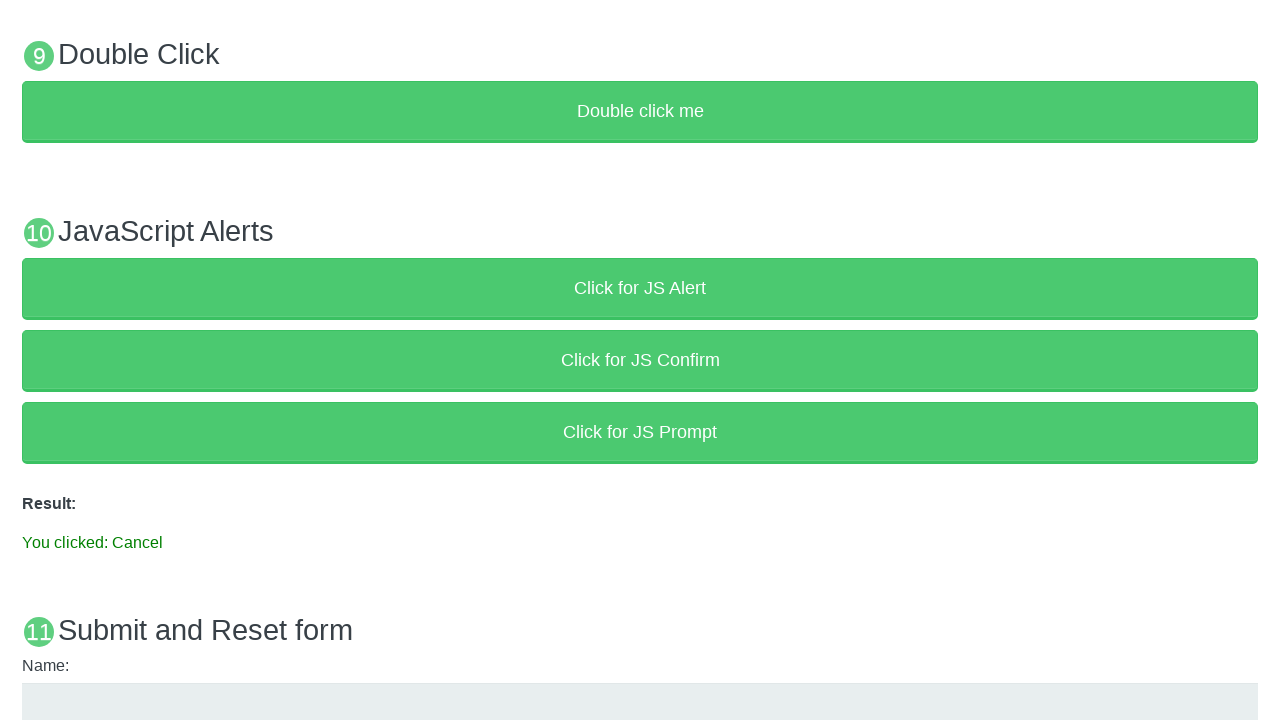